Tests the Human Benchmark typing test by reading the displayed text and typing it back

Starting URL: https://humanbenchmark.com/tests/typing

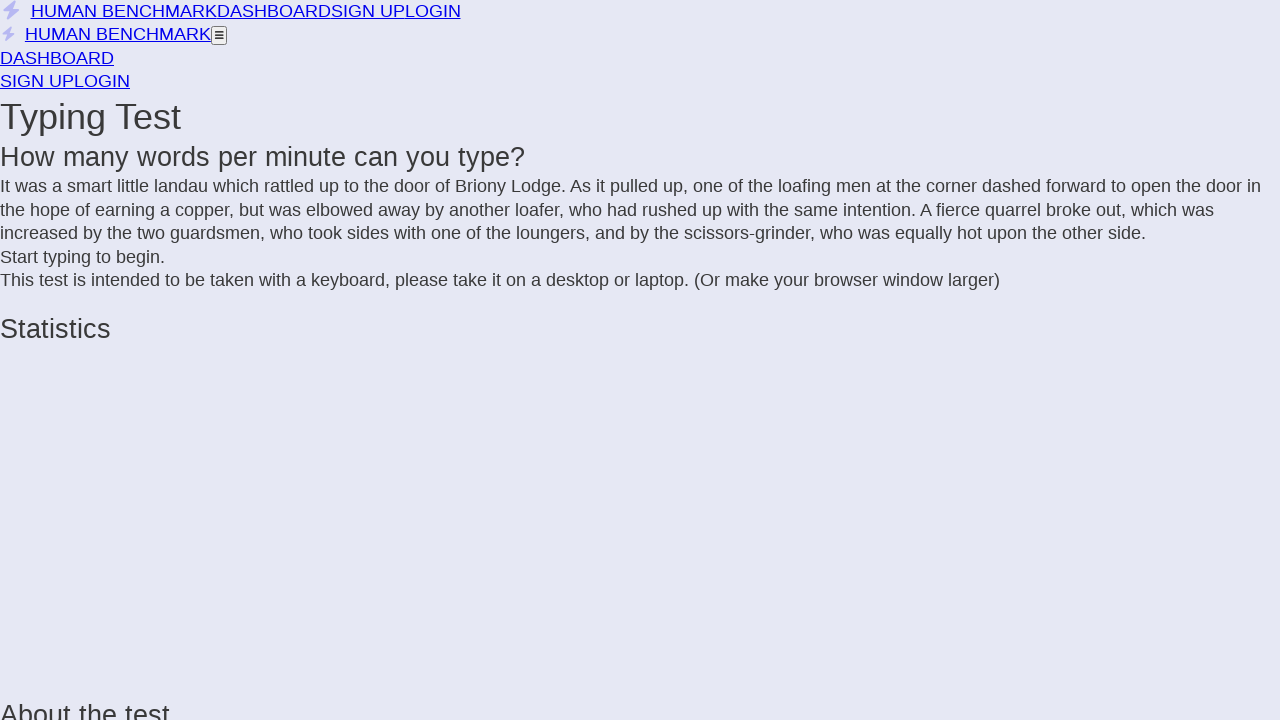

Waited for text container to load
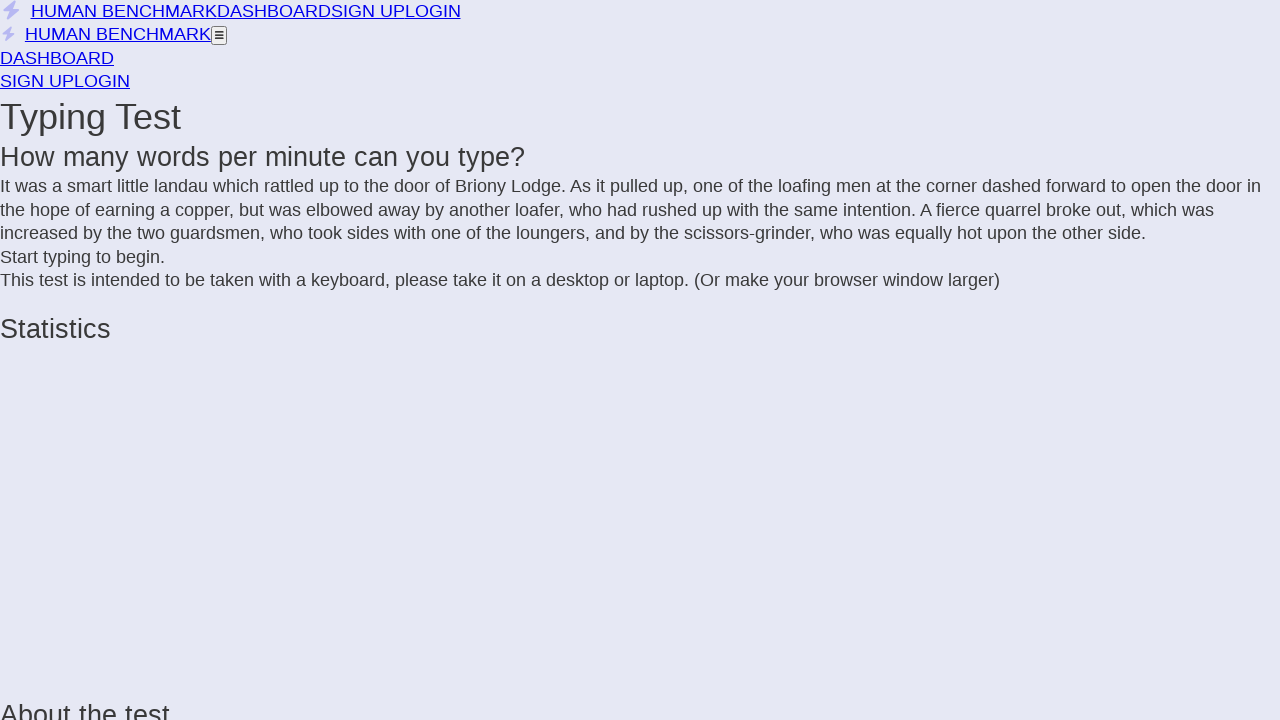

Located the text container div
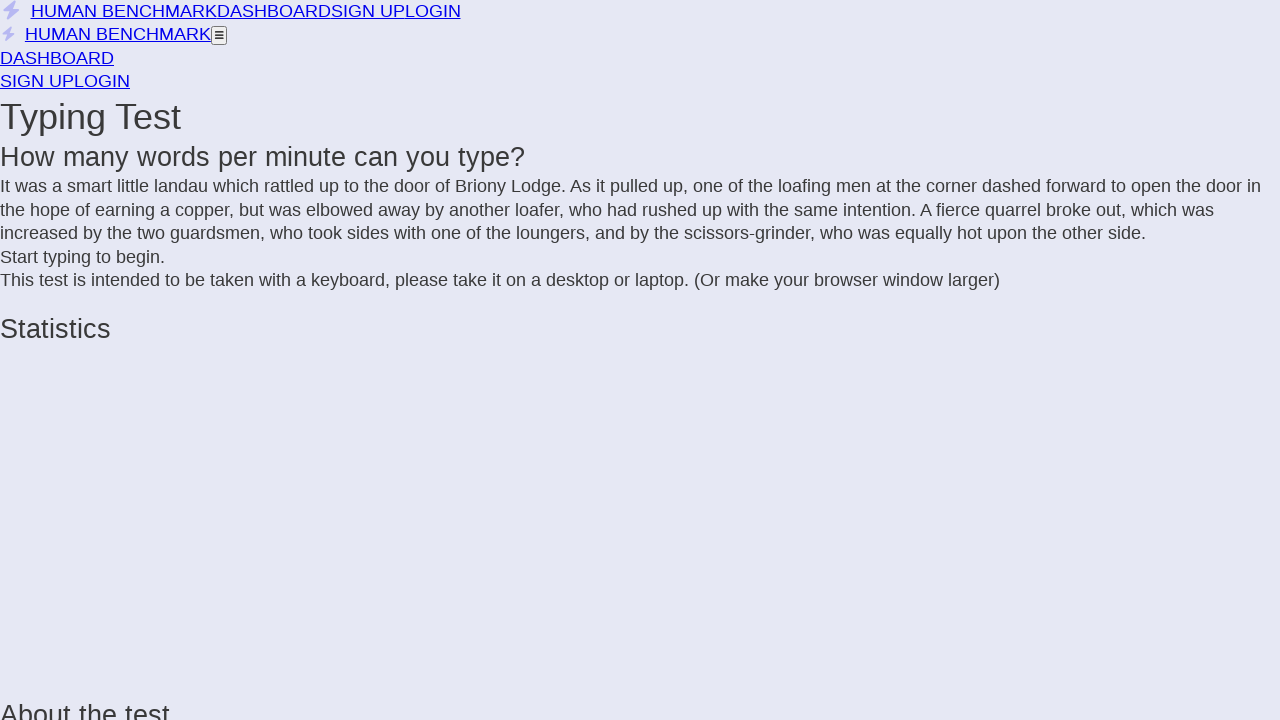

Retrieved all span elements from text container
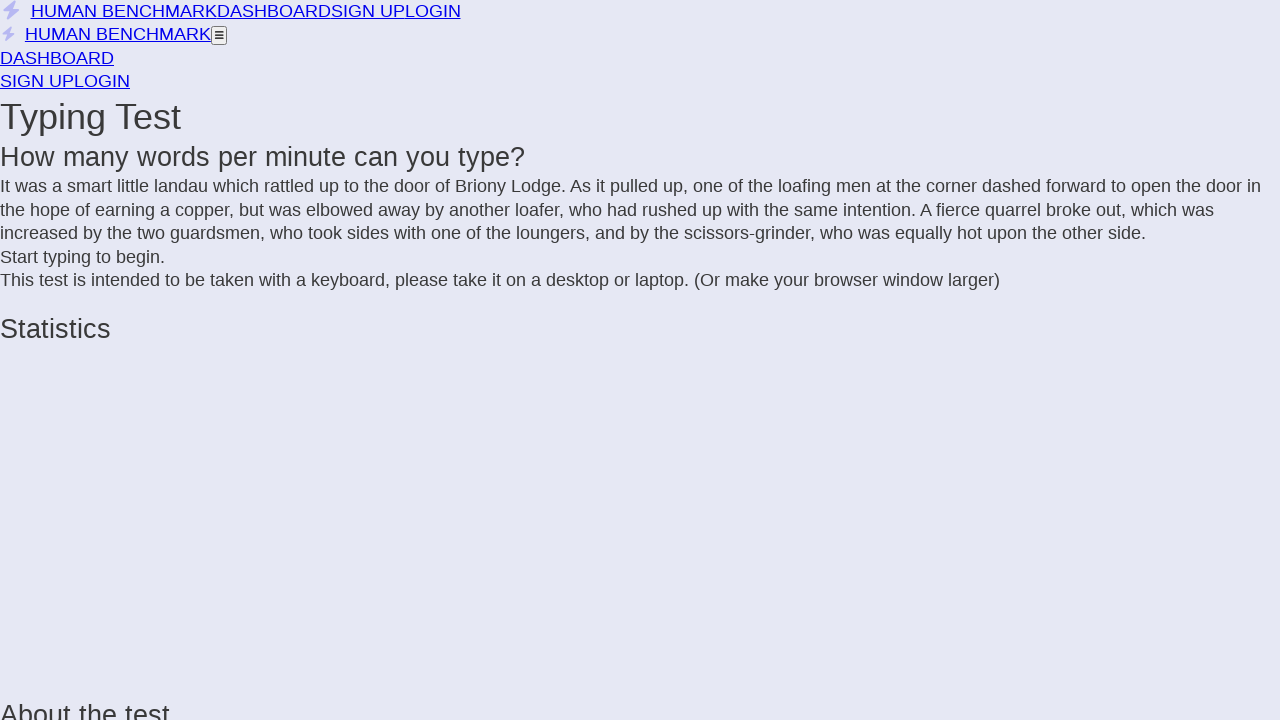

Built text string from spans: 'It was a smart little landau which rattled up to the door of Briony Lodge. As it pulled up, one of the loafing men at the corner dashed forward to open the door in the hope of earning a copper, but was elbowed away by another loafer, who had rushed up with the same intention. A fierce quarrel broke out, which was increased by the two guardsmen, who took sides with one of the loungers, and by the scissors-grinder, who was equally hot upon the other side.'
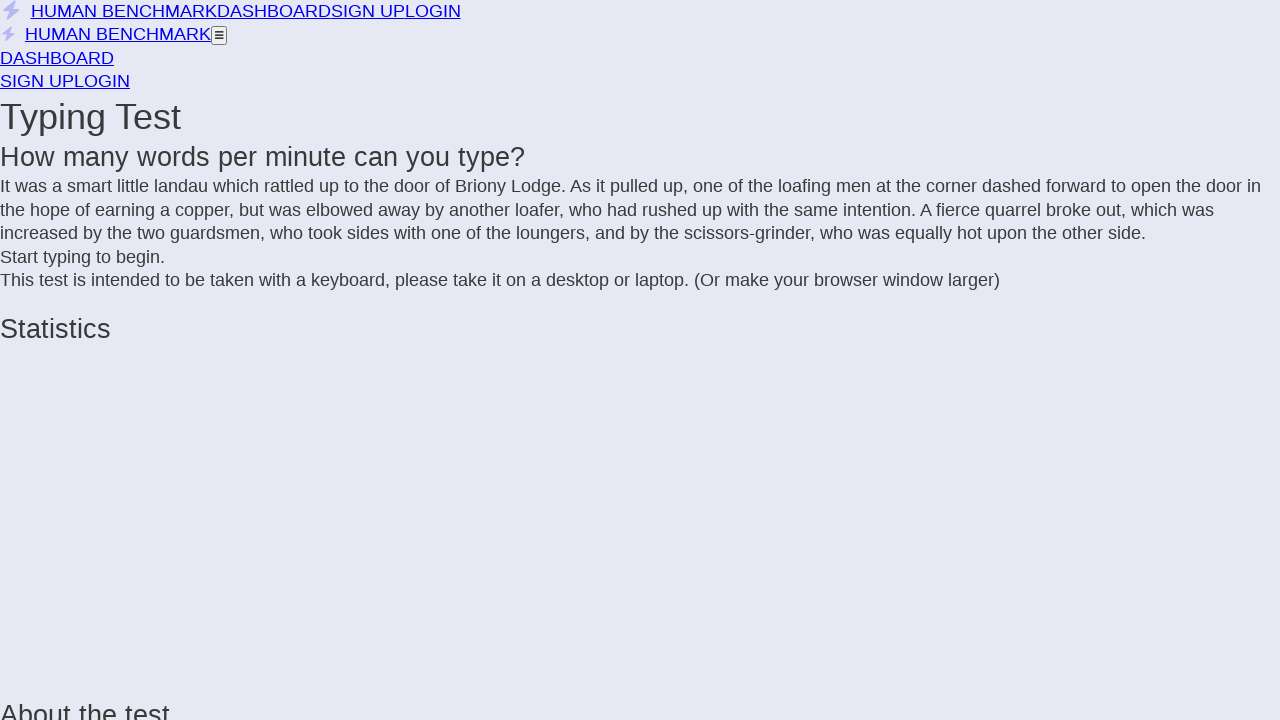

Typed the extracted text into the input field on xpath=//*[@id="root"]/div/div[4]/div[1]/div/div[2]/div
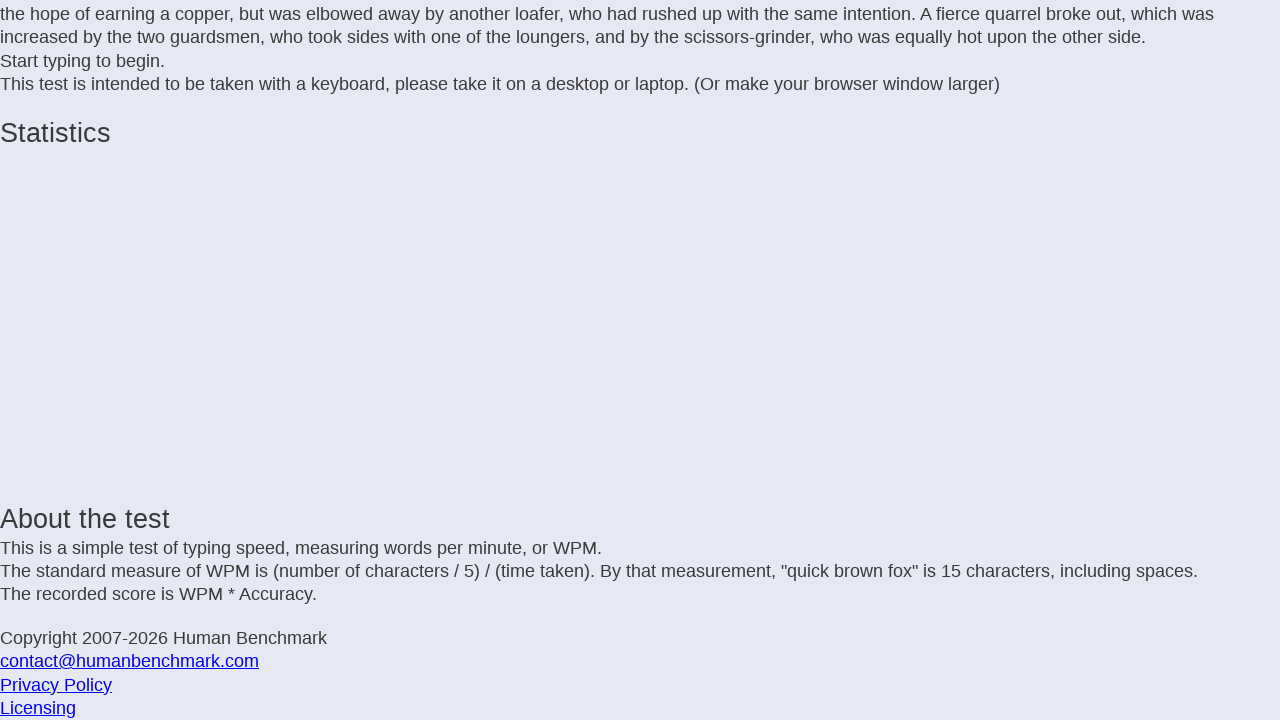

Waited 1 second for typing to complete
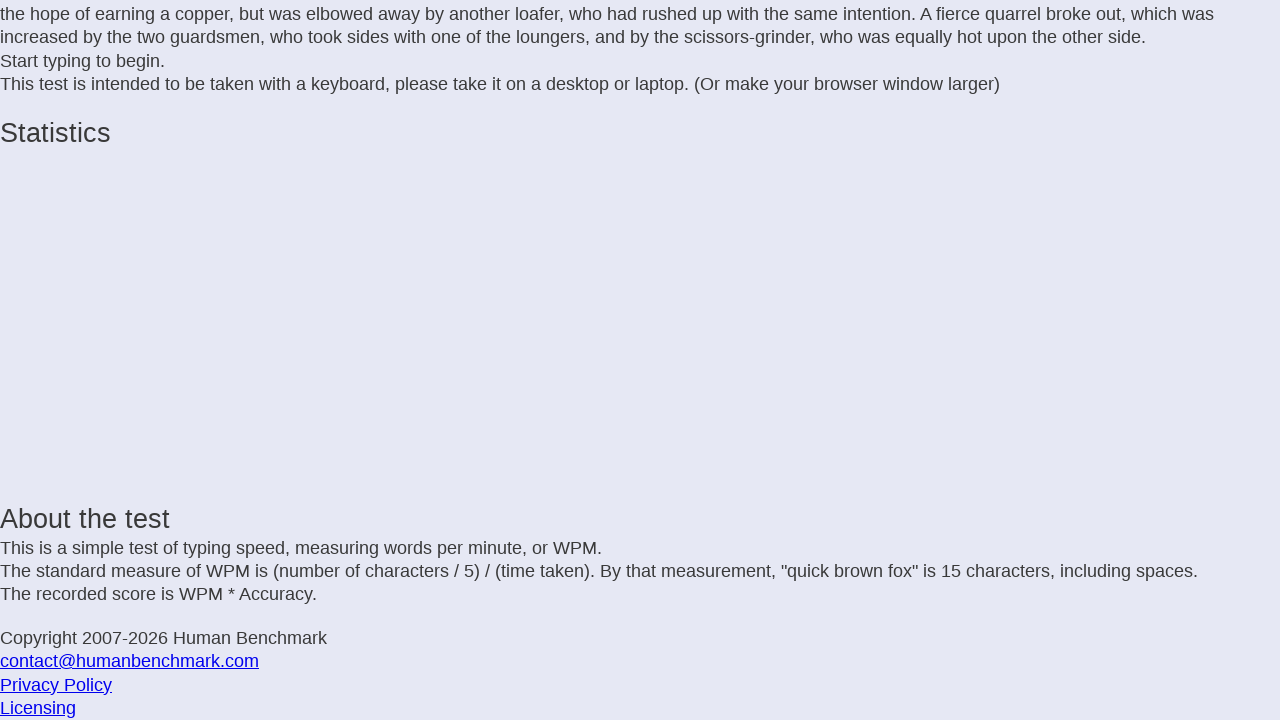

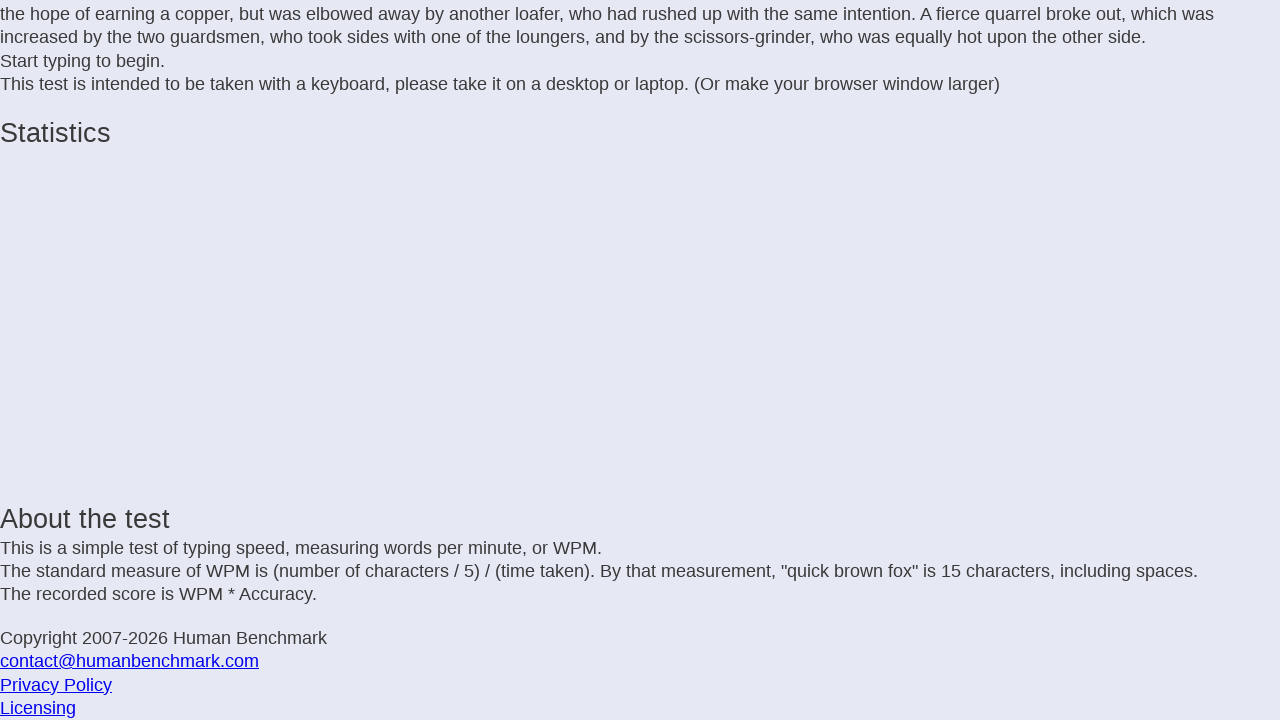